Tests that the OrangeHRM demo site loads correctly by verifying the page title contains "Orange"

Starting URL: https://opensource-demo.orangehrmlive.com/

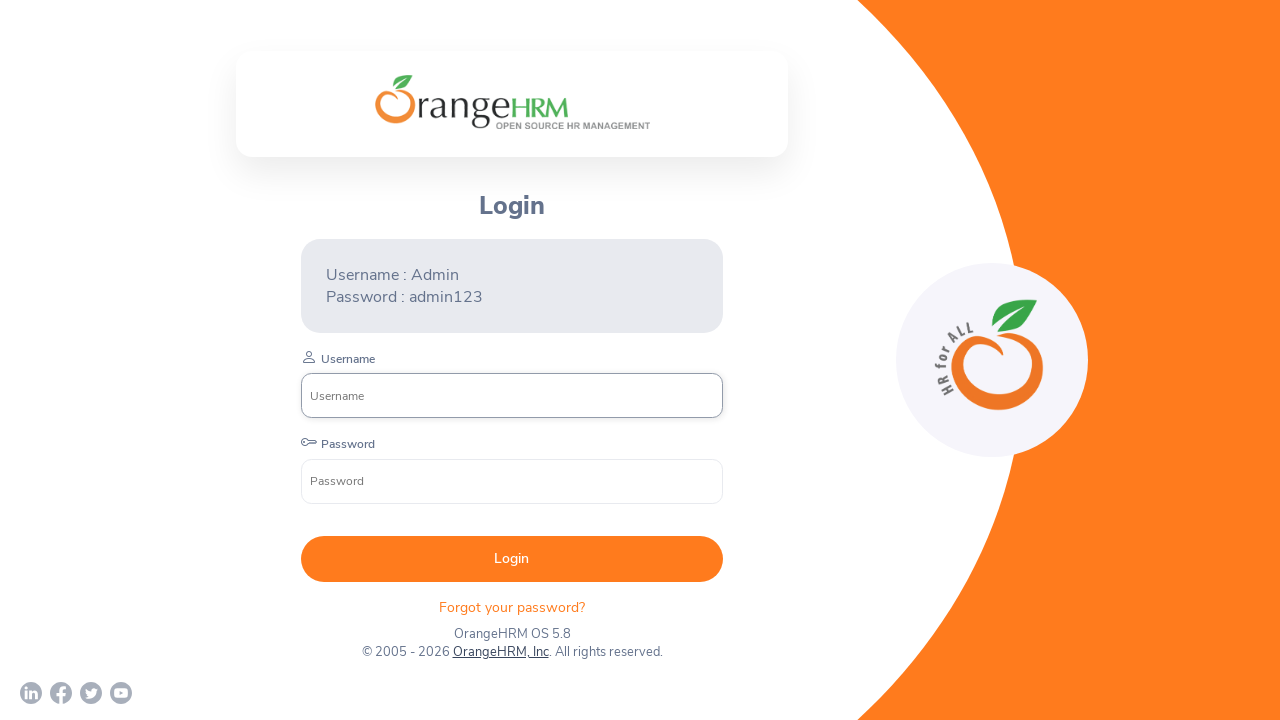

Waited for page to load (domcontentloaded state)
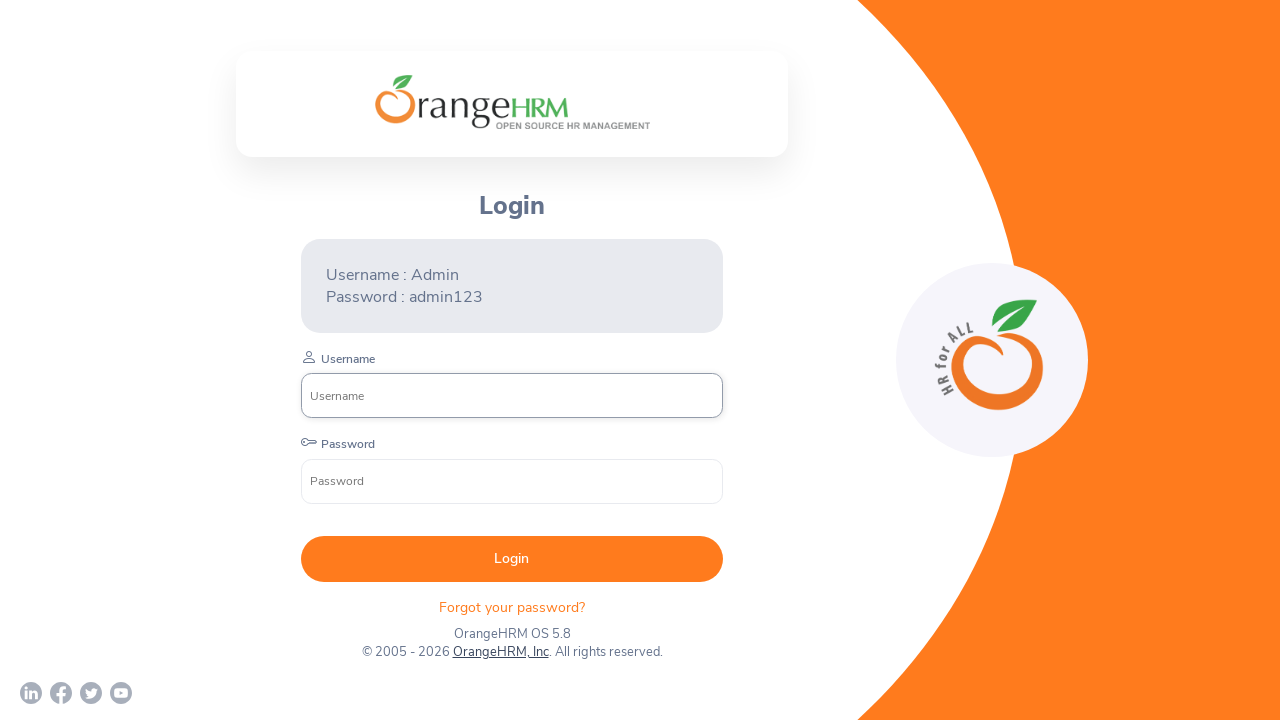

Verified page title contains 'Orange'
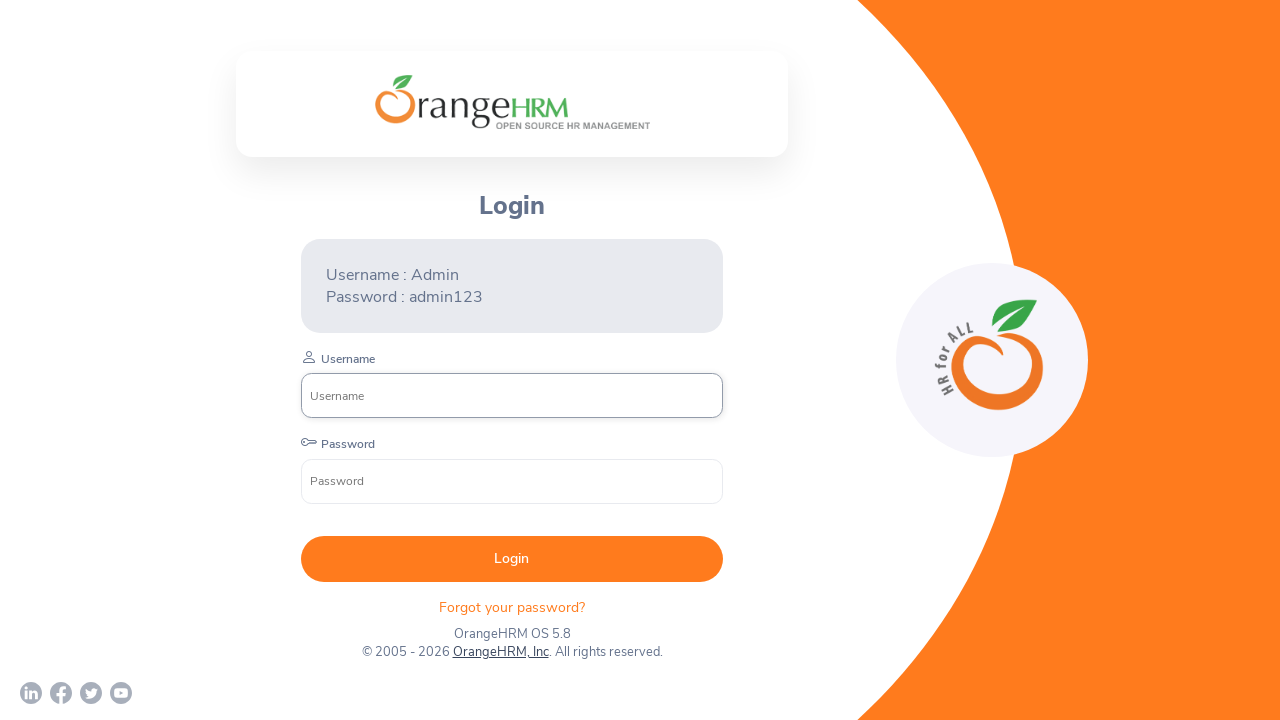

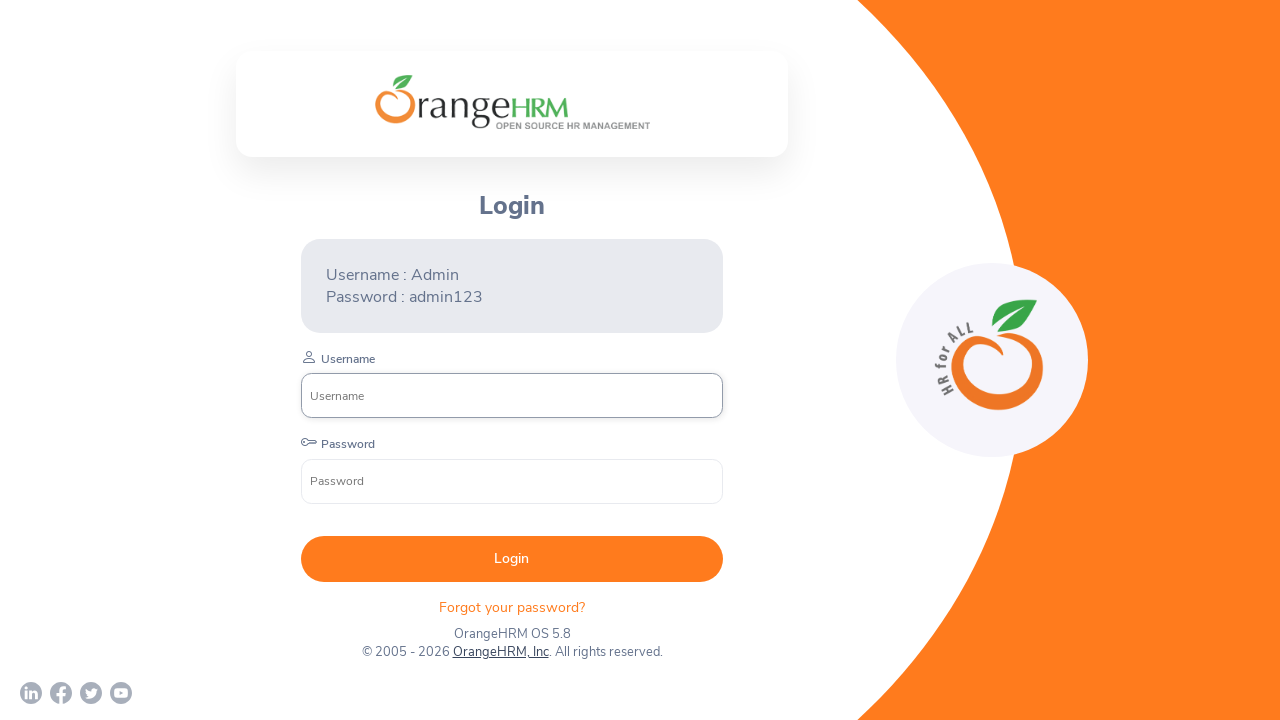